Tests radio button functionality by verifying all radio buttons are displayed and checking if they are enabled

Starting URL: https://demoqa.com/radio-button

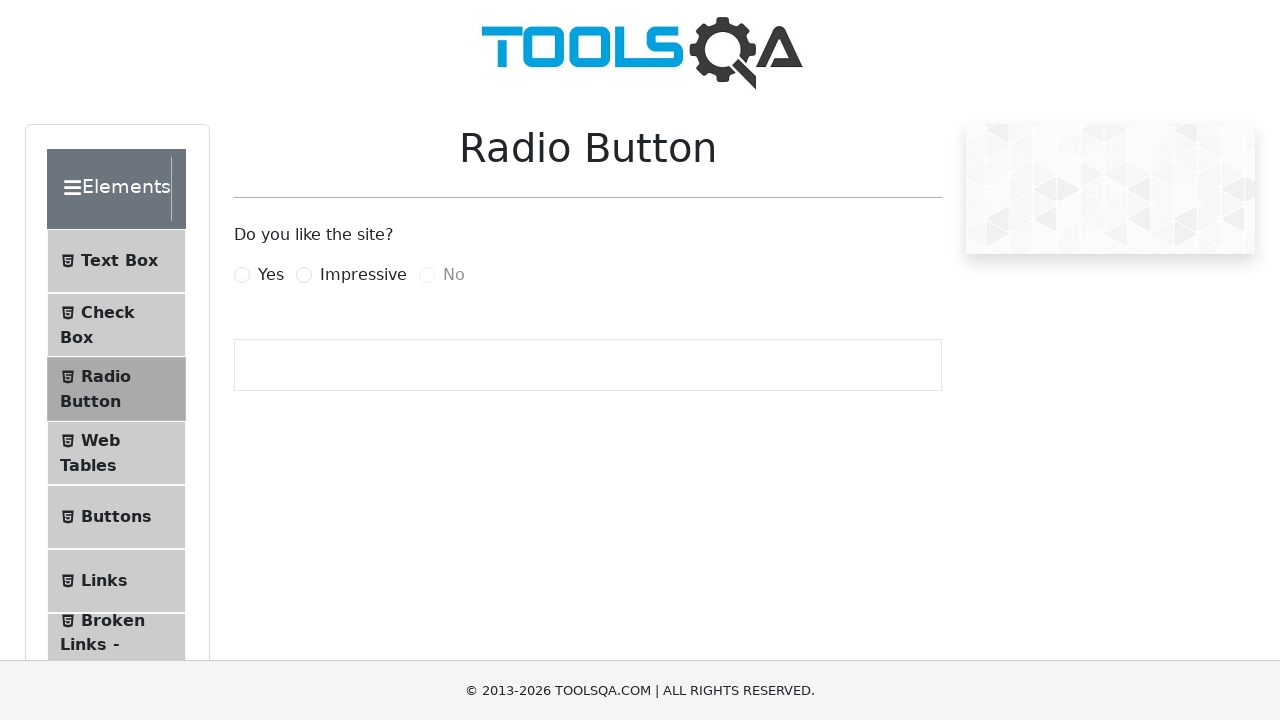

Navigated to radio button test page
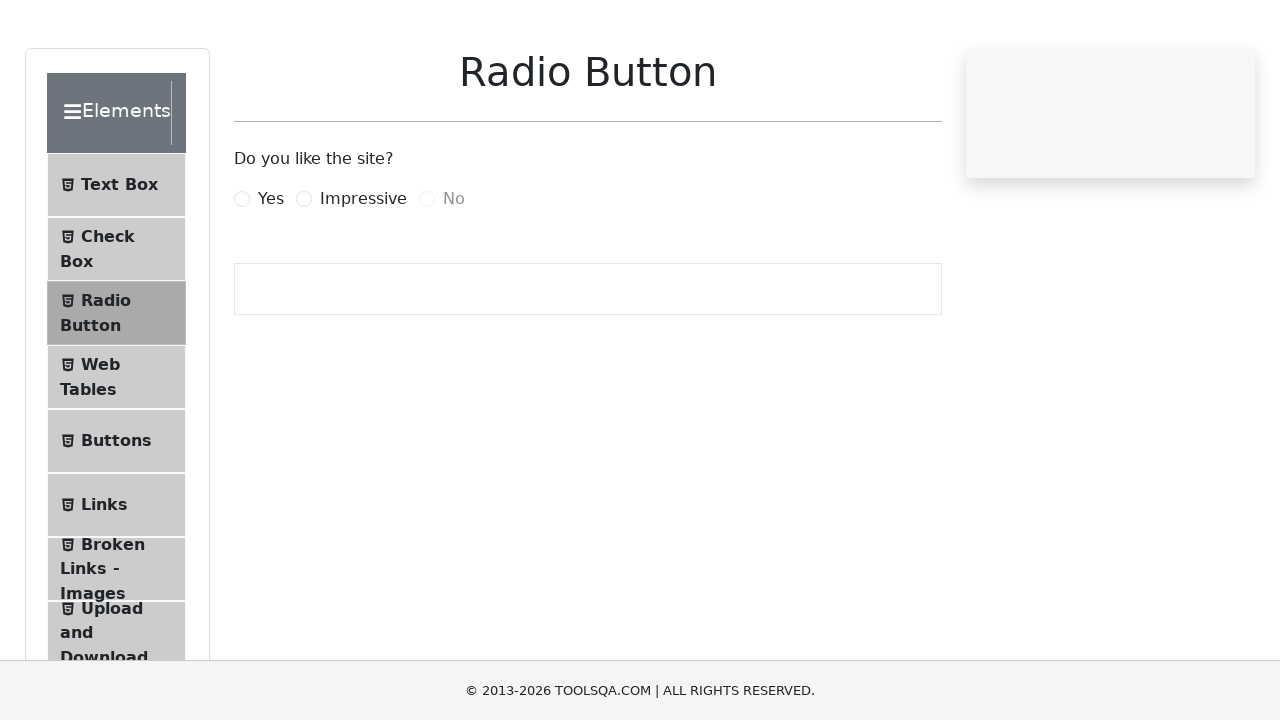

Located all radio buttons on the page
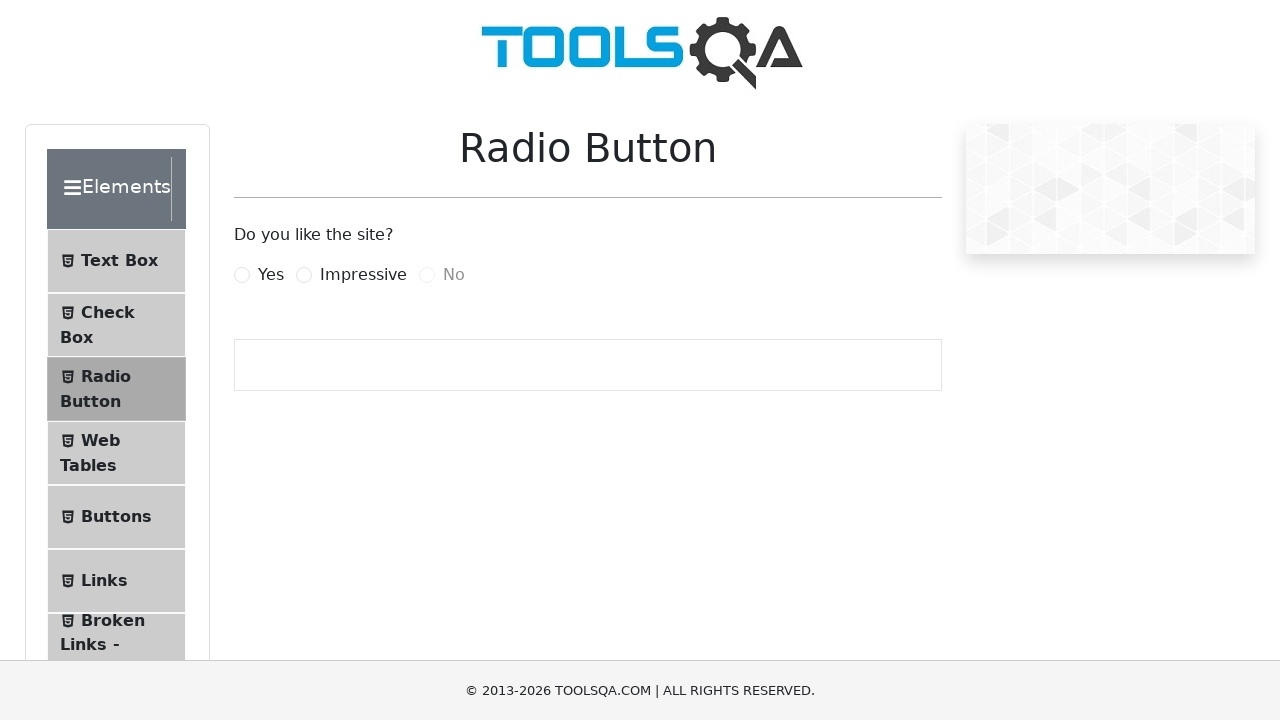

Radio button 1 is enabled
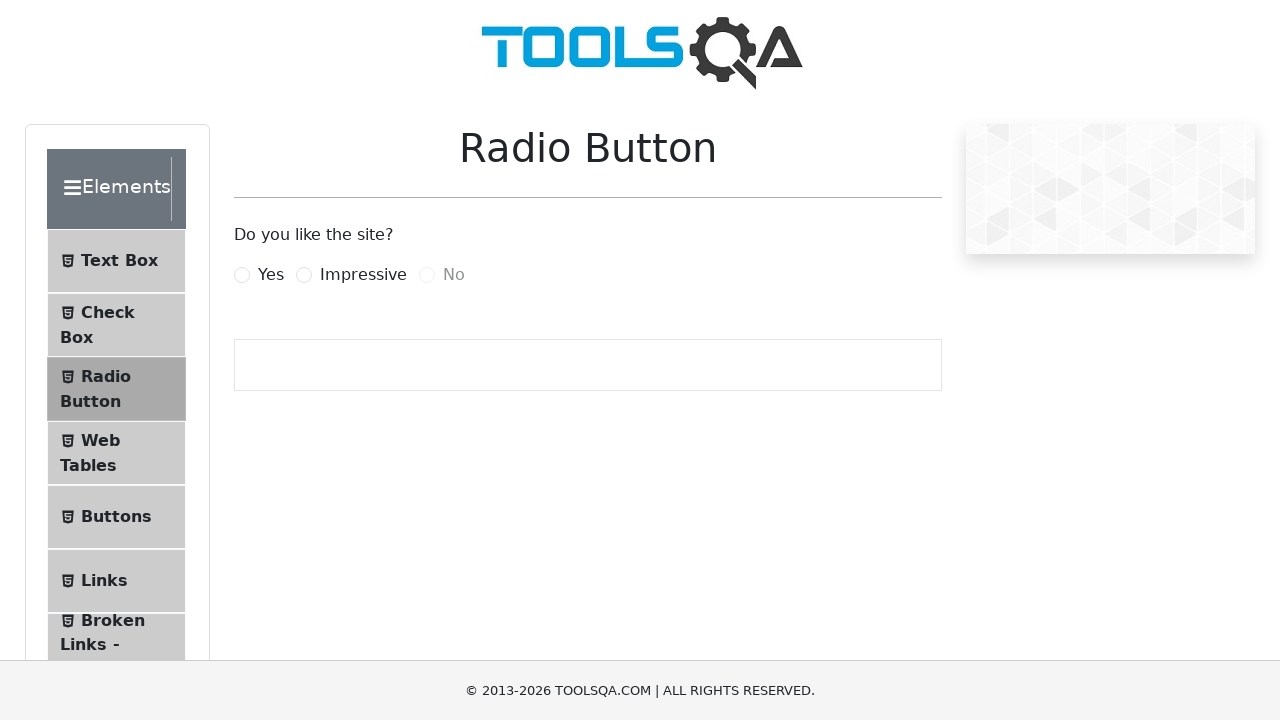

Clicked radio button 1 at (242, 275) on input[type='radio'] >> nth=0
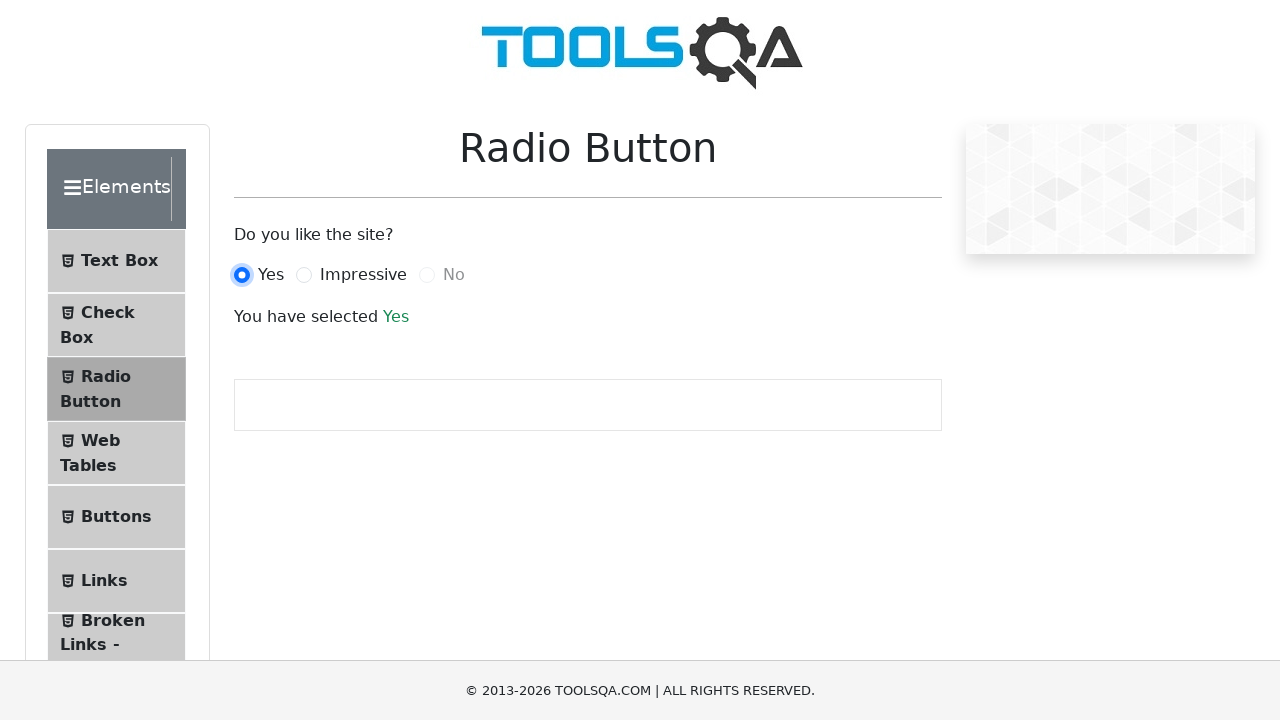

Radio button 2 is enabled
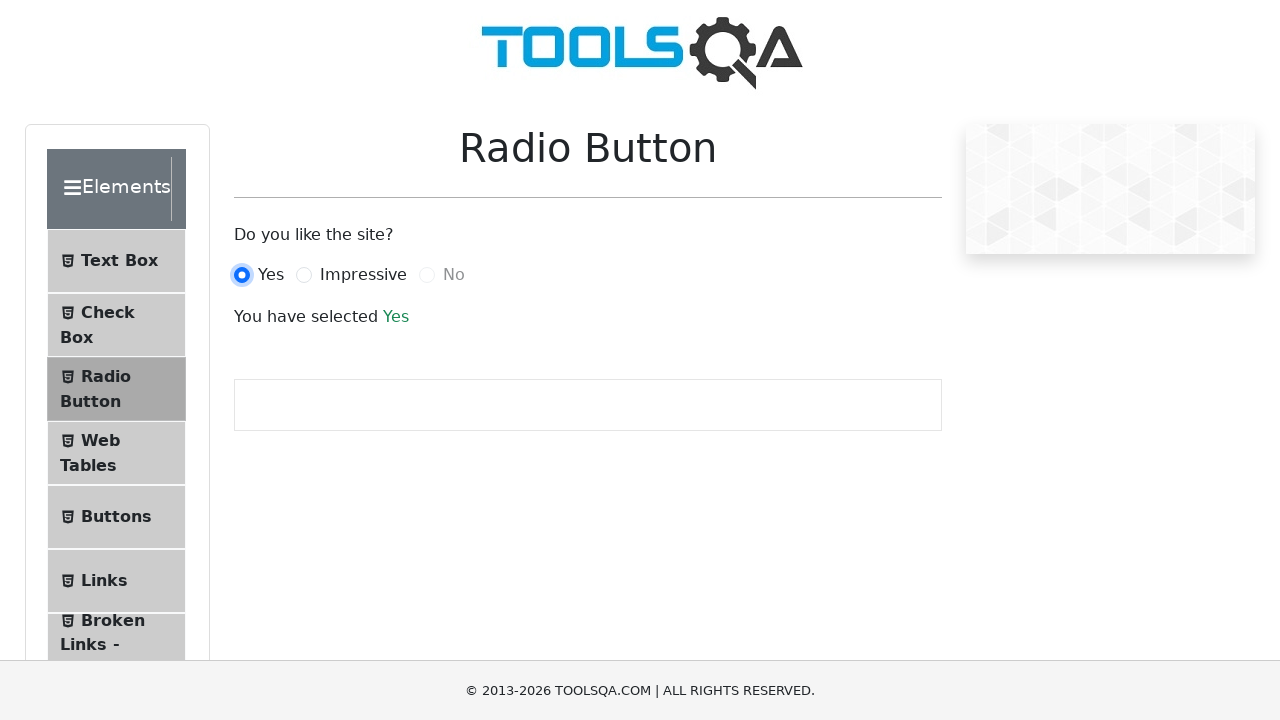

Clicked radio button 2 at (304, 275) on input[type='radio'] >> nth=1
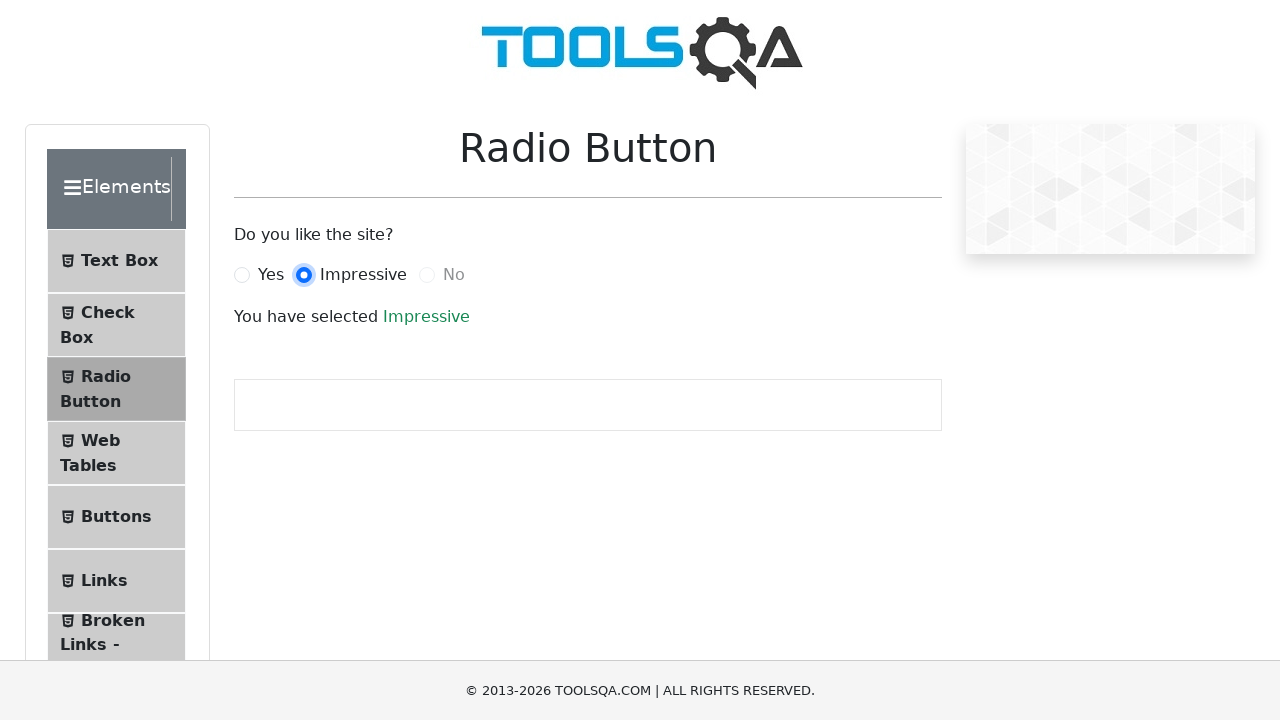

Radio button 3 is not enabled
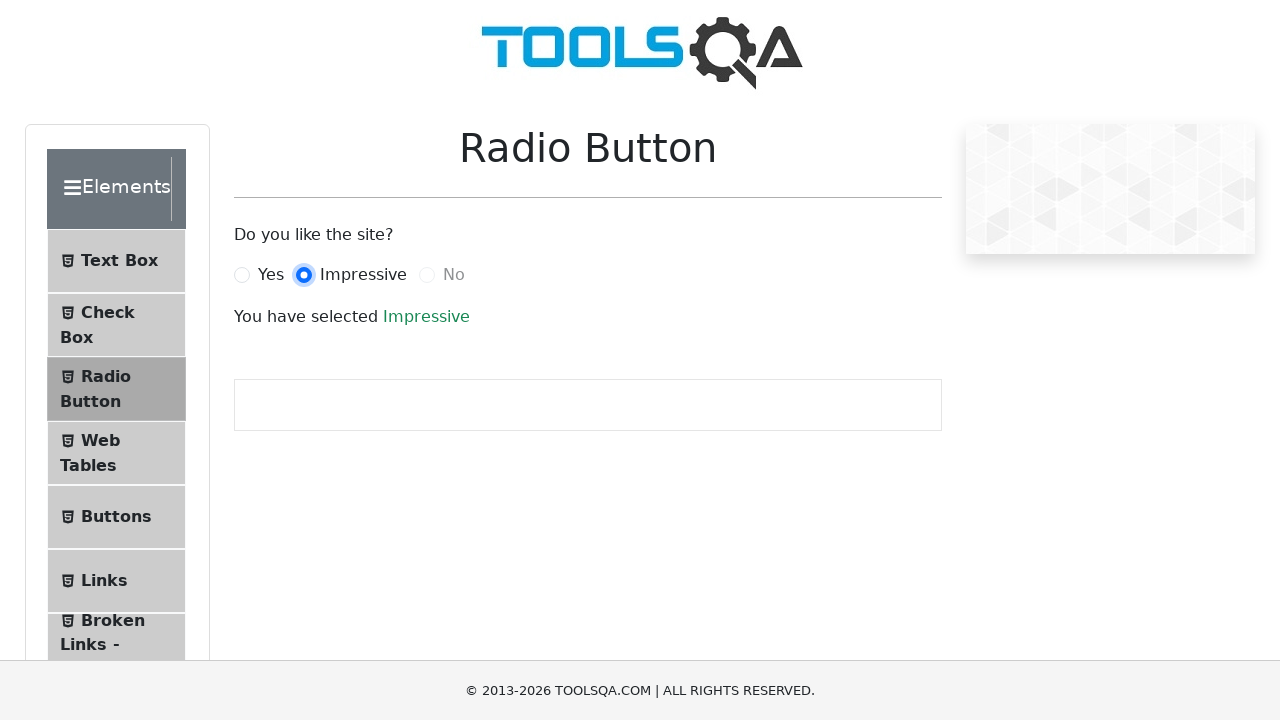

Verified radio buttons are displayed on the page
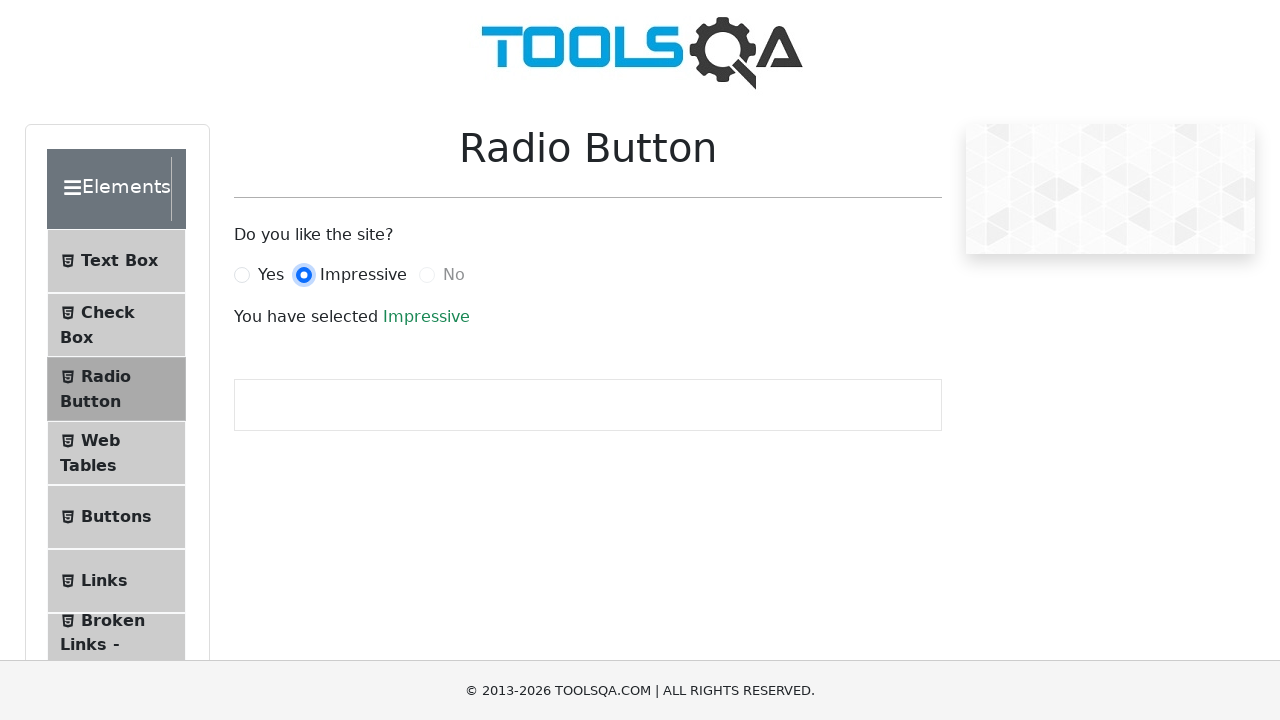

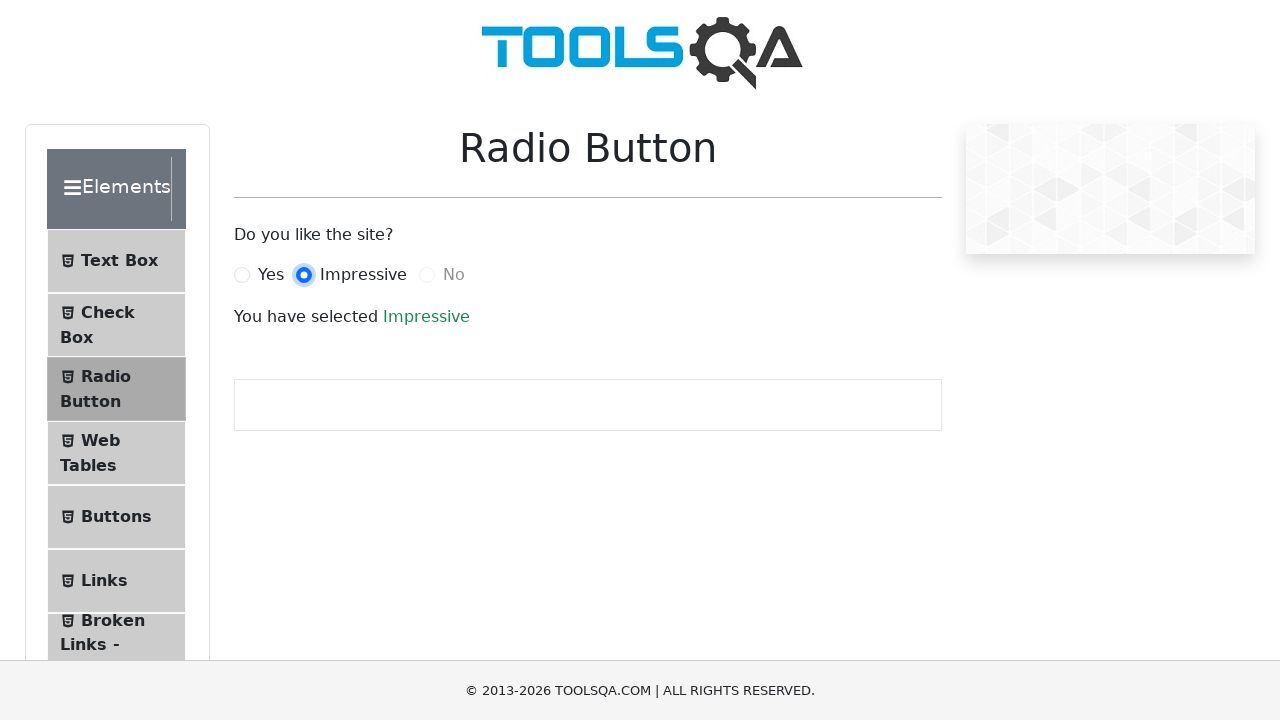